Tests table functionality by navigating to the table section, searching for "Adam" in the global filter, and verifying the search results

Starting URL: https://www.leafground.com/

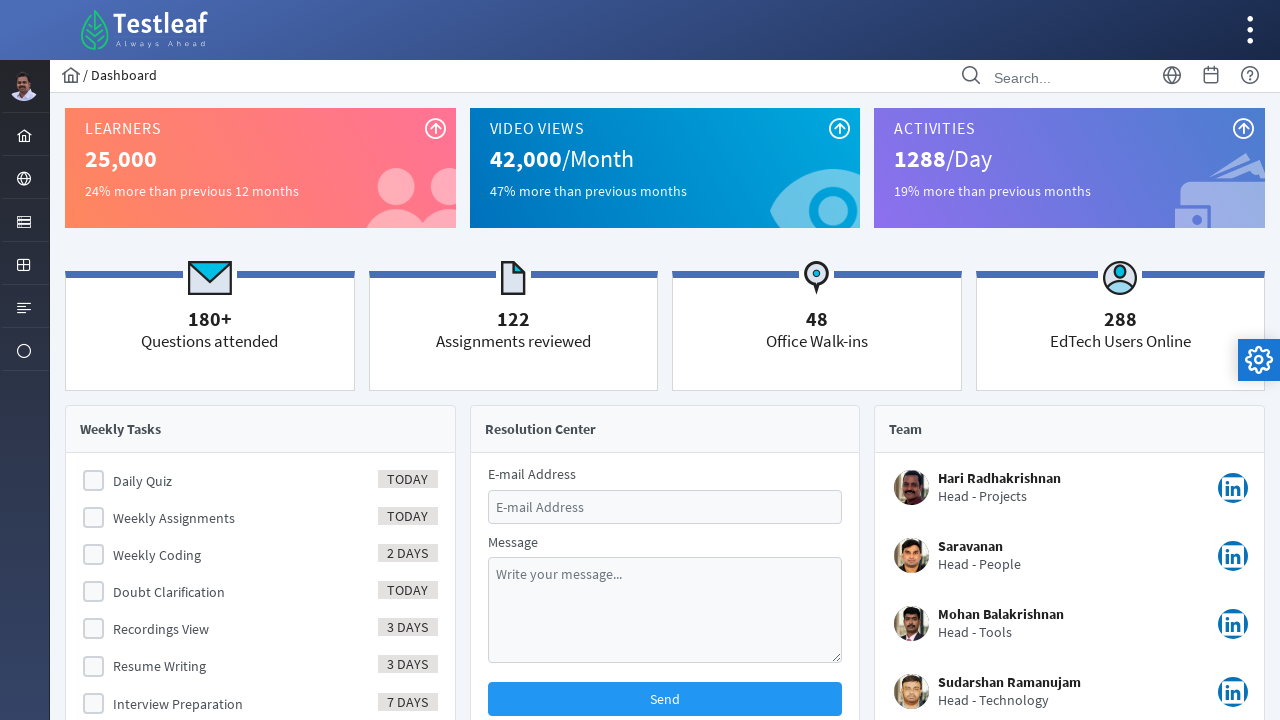

Clicked on the table menu icon at (24, 265) on i.pi.pi-table.layout-menuitem-icon
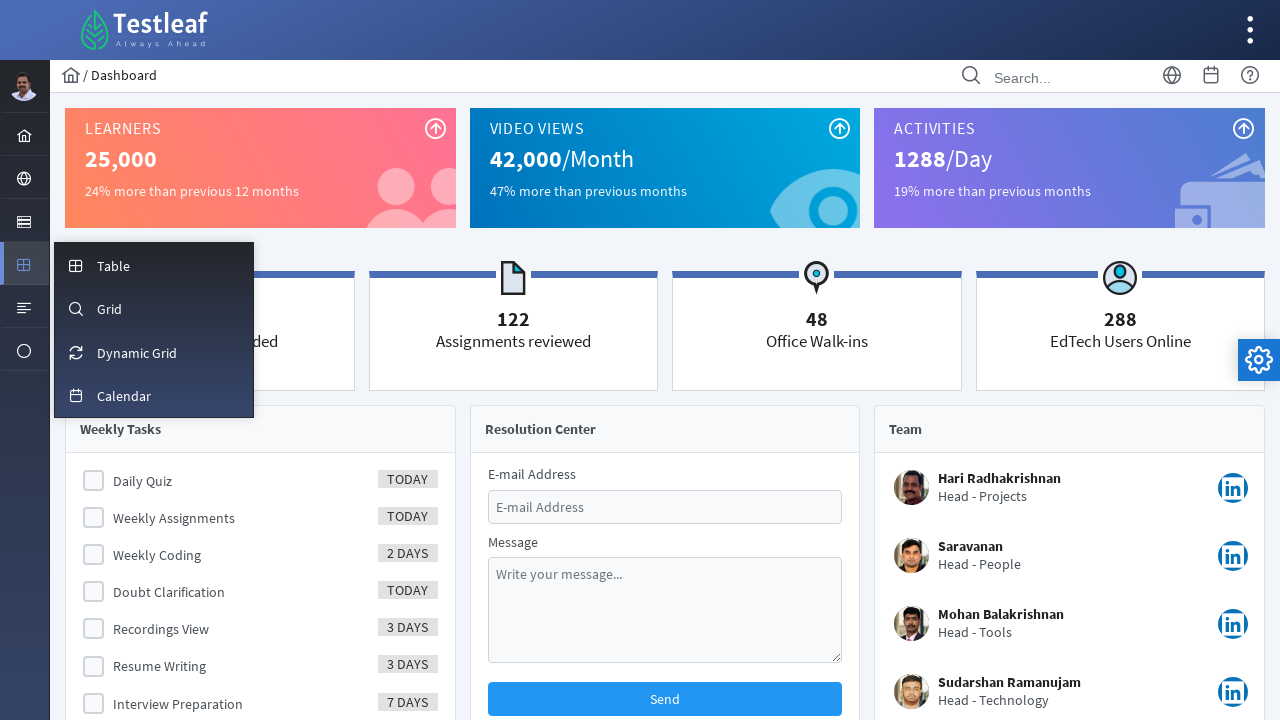

Clicked on the Table submenu option at (114, 266) on xpath=(//span[text()='Table'])[2]
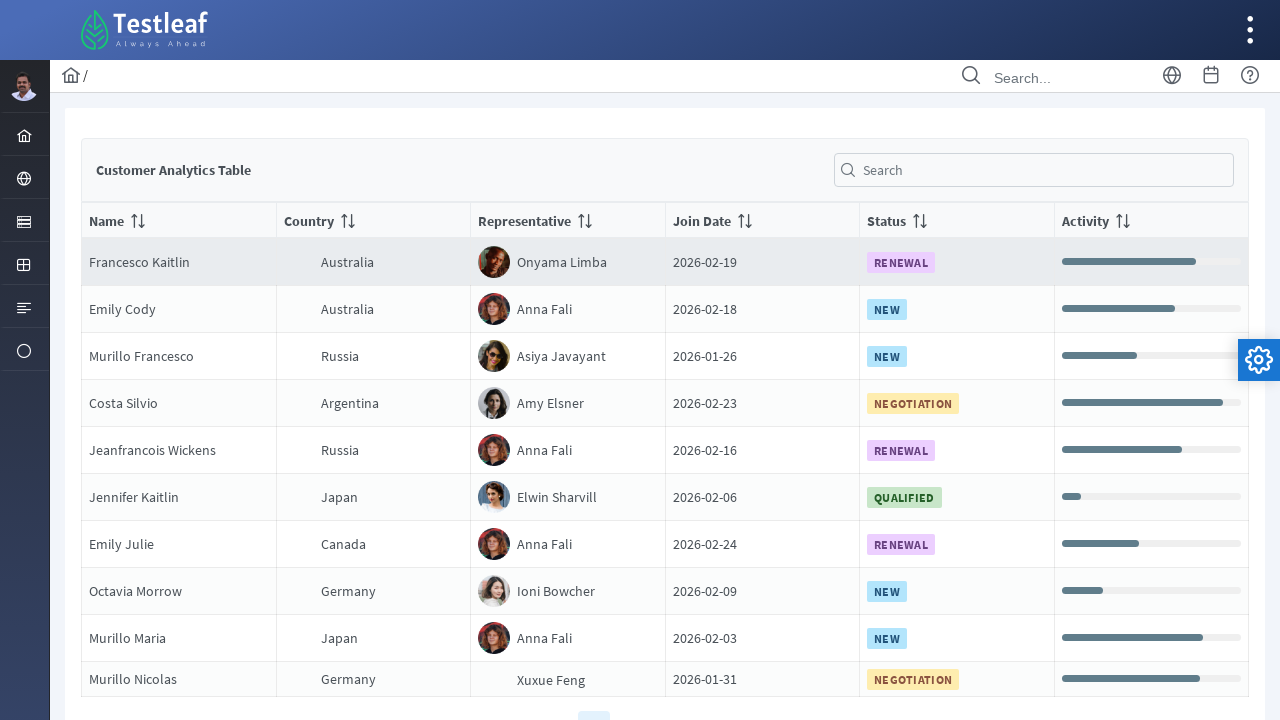

Table loaded - global filter selector is visible
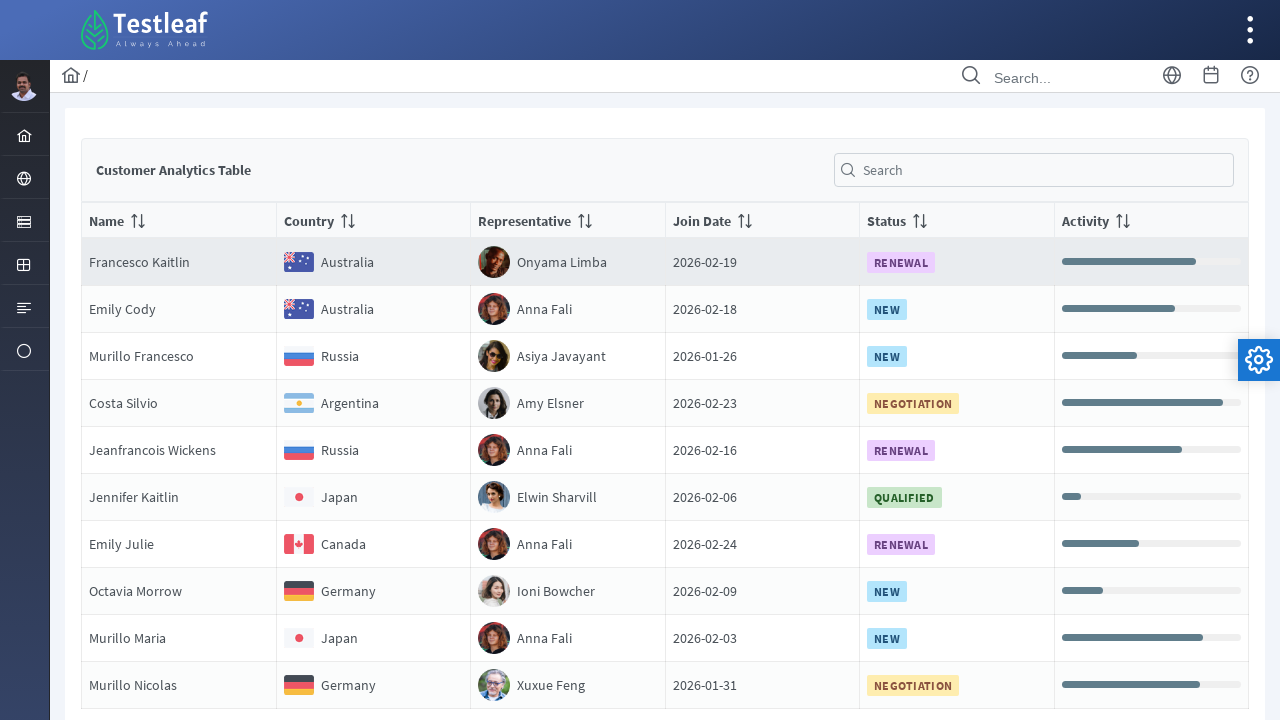

Filled global filter with 'Adam' to search for the name on #form\:j_idt89\:globalFilter
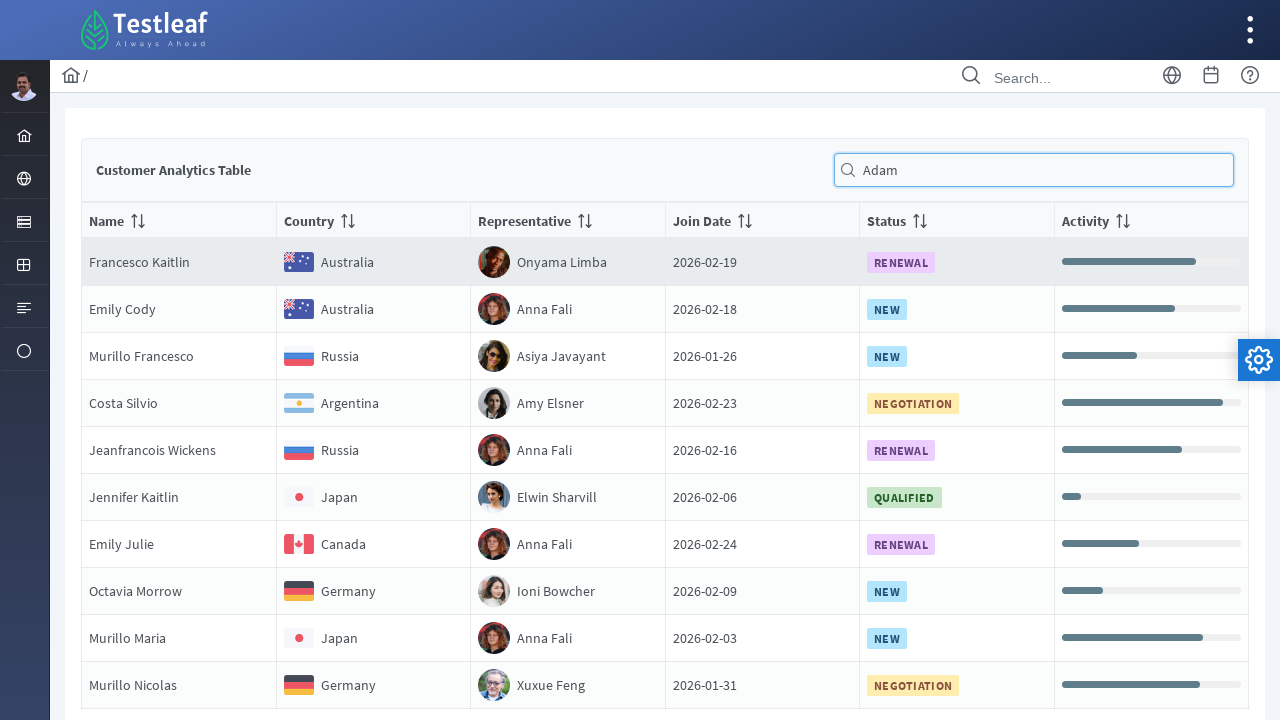

Search results displayed - table rows with data are visible
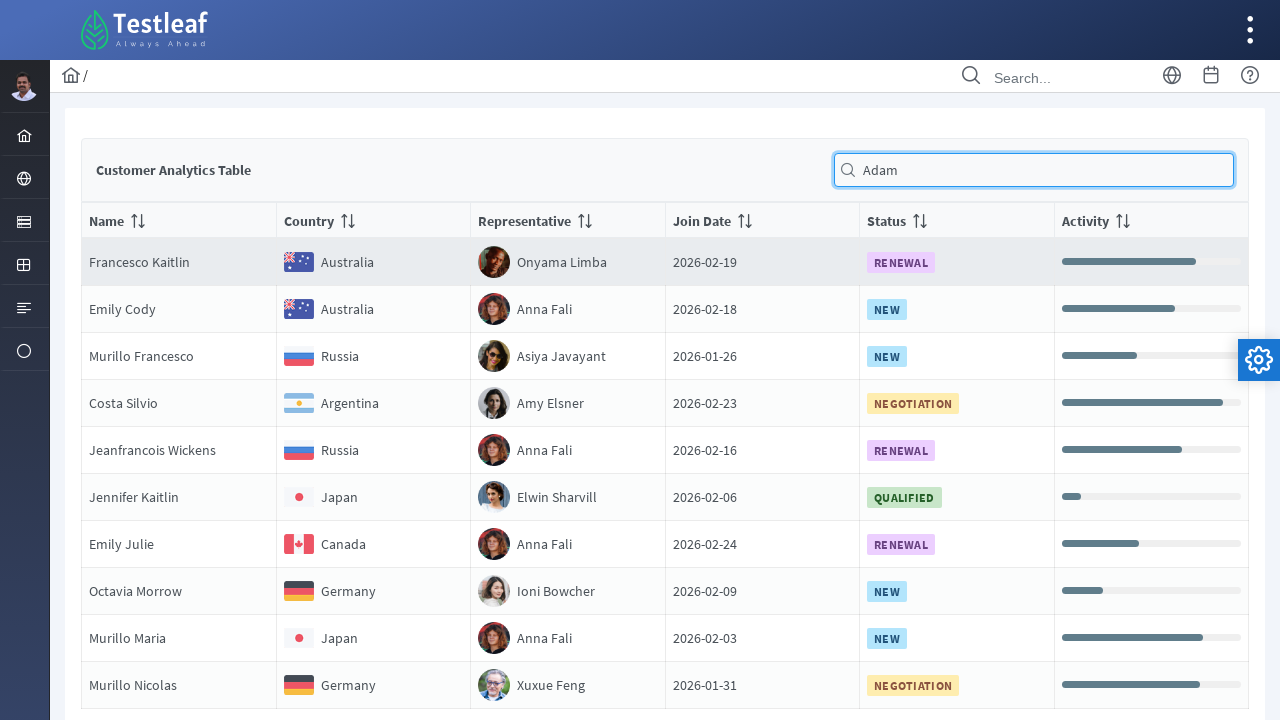

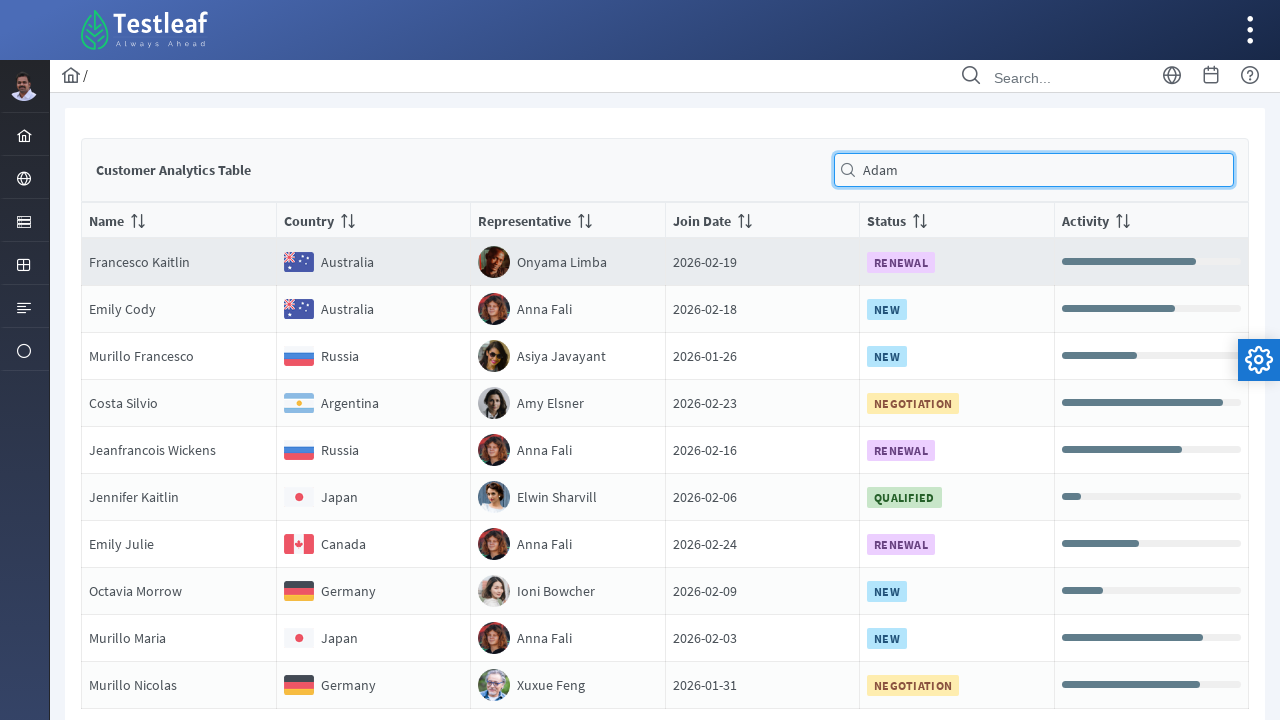